Tests JavaScript prompt alert functionality by clicking a button to trigger a prompt alert, entering text into the prompt, and accepting it.

Starting URL: http://demo.automationtesting.in/Alerts.html

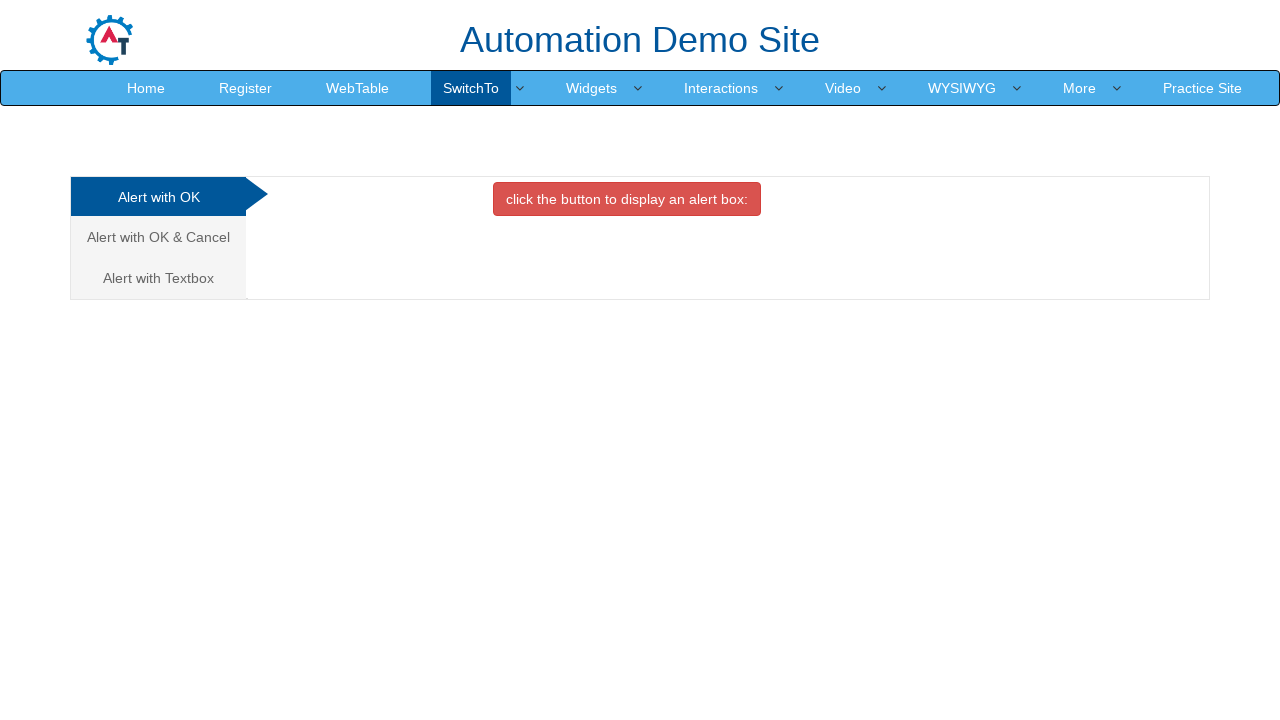

Clicked on the third tab to navigate to prompt alert section at (158, 278) on (//a[@class='analystic'])[3]
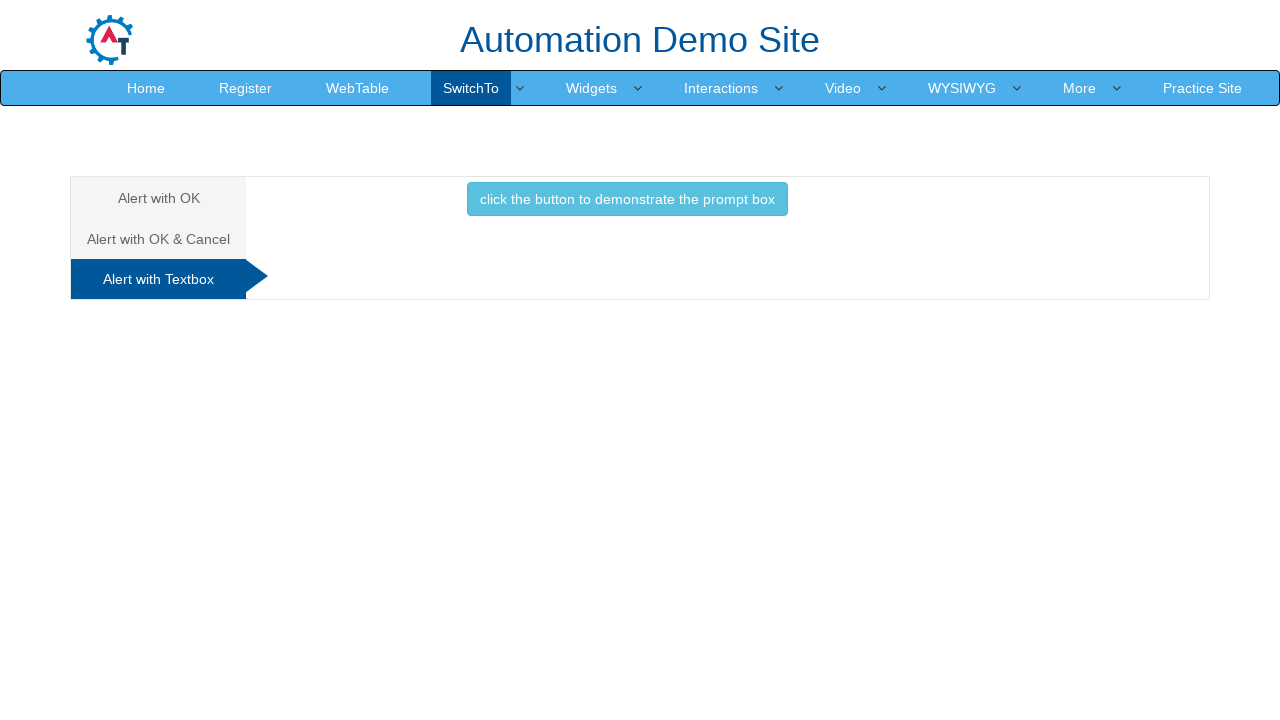

Waited for page to be ready
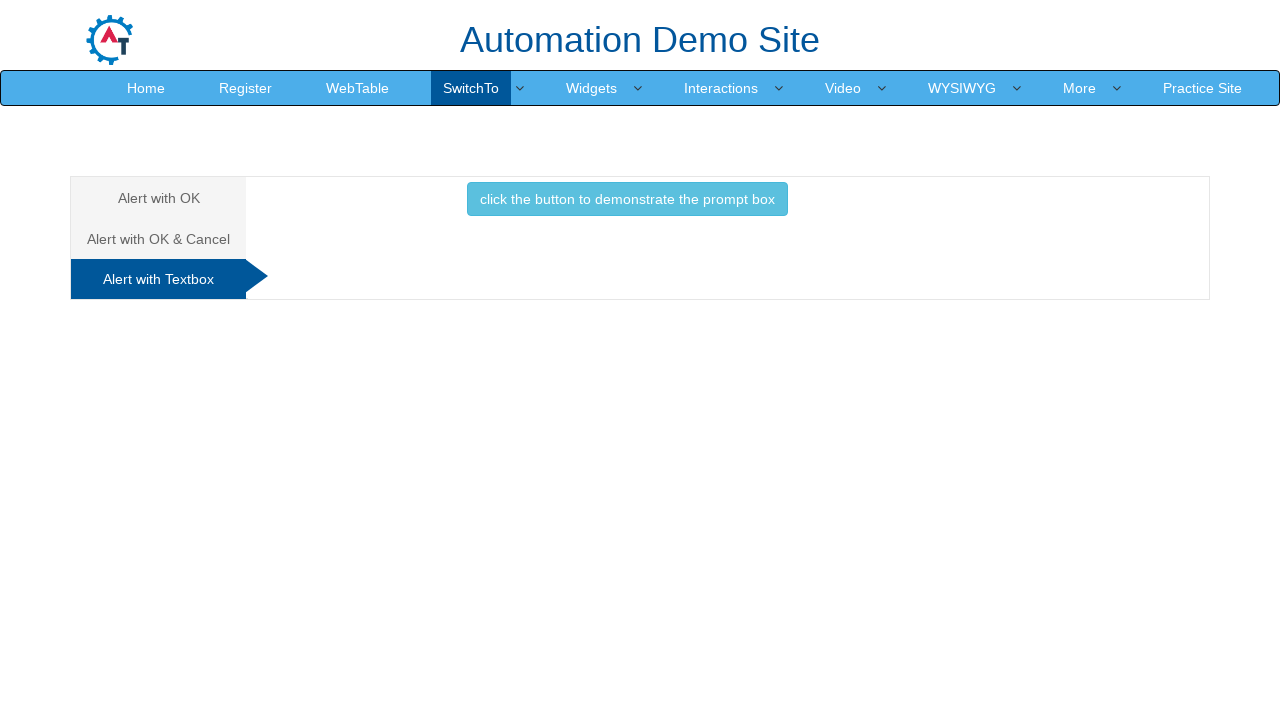

Clicked button to trigger prompt alert at (627, 199) on button.btn.btn-info
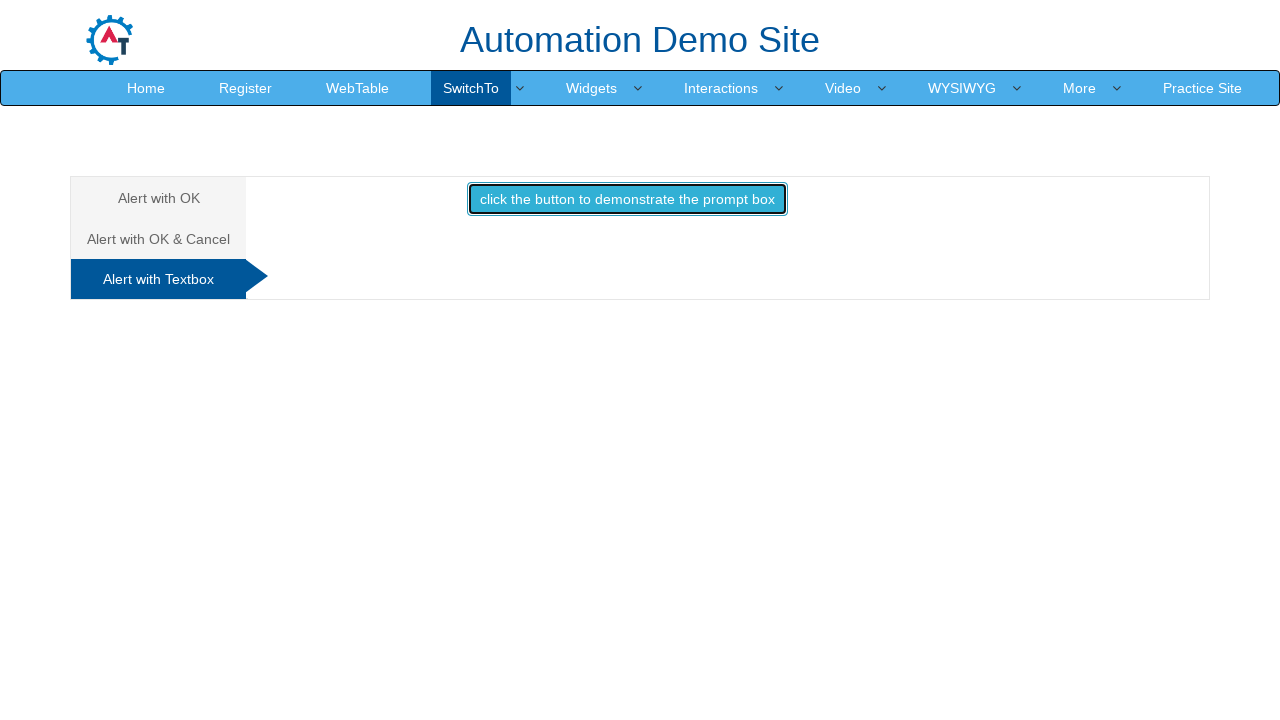

Set up dialog handler to accept prompt with text 'kavi'
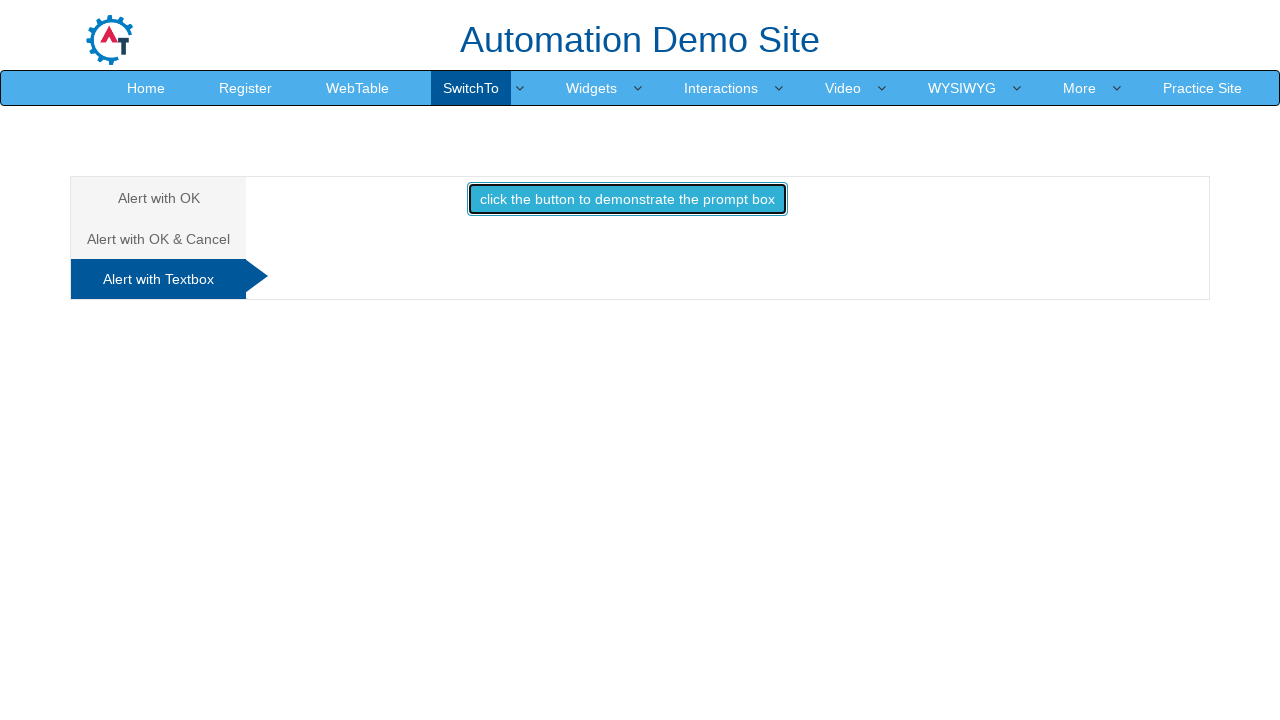

Clicked button again to trigger prompt alert and invoke dialog handler at (627, 199) on button.btn.btn-info
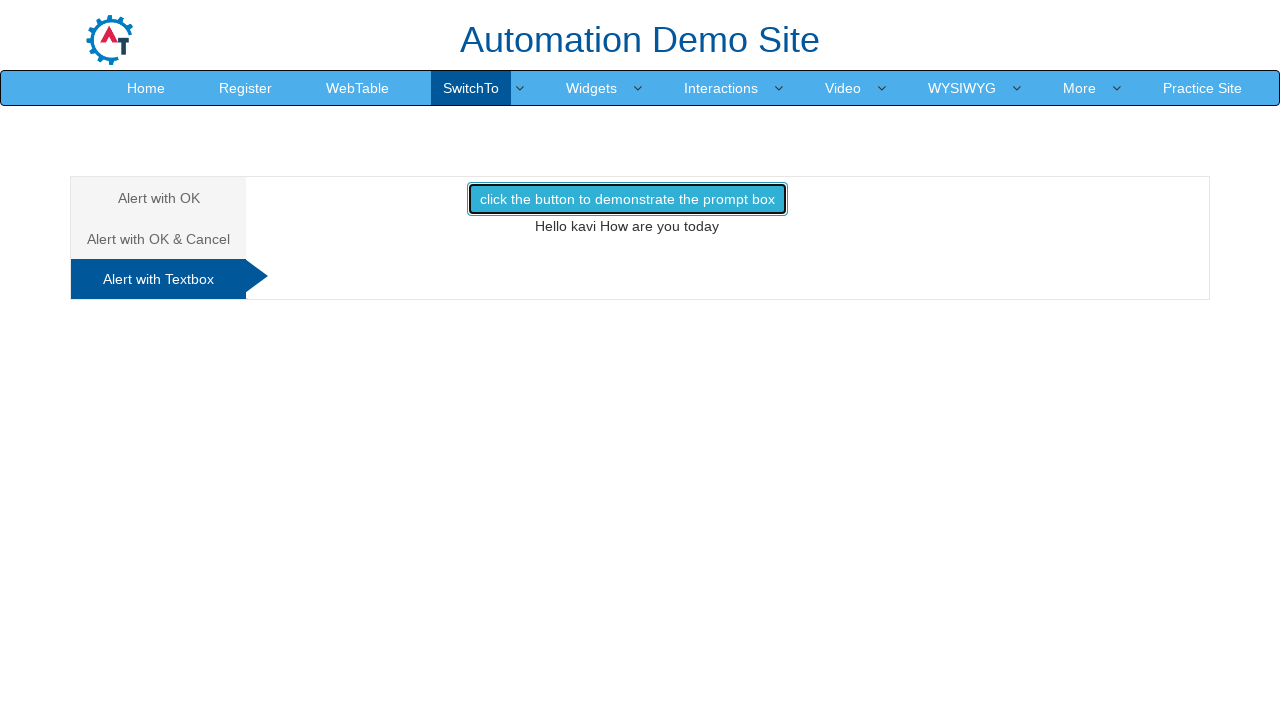

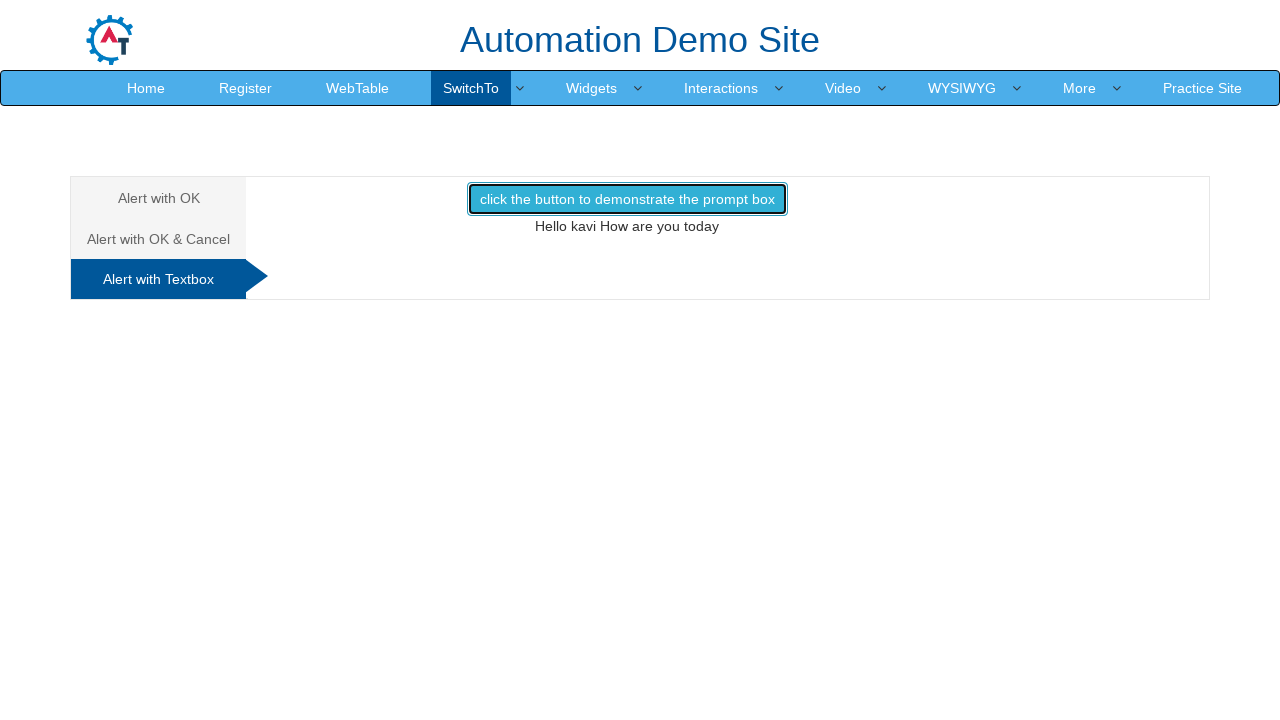